Navigates to the automation practice page and clicks the Home button

Starting URL: https://rahulshettyacademy.com/AutomationPractice/

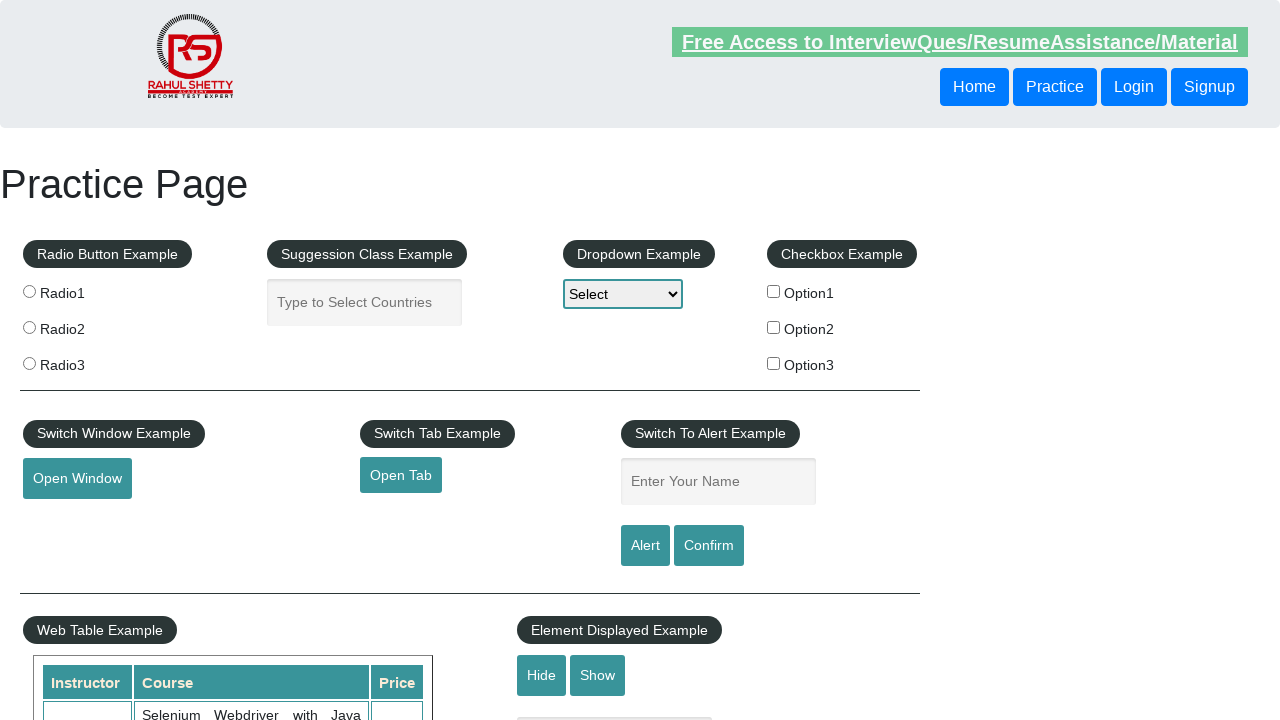

Navigated to automation practice page
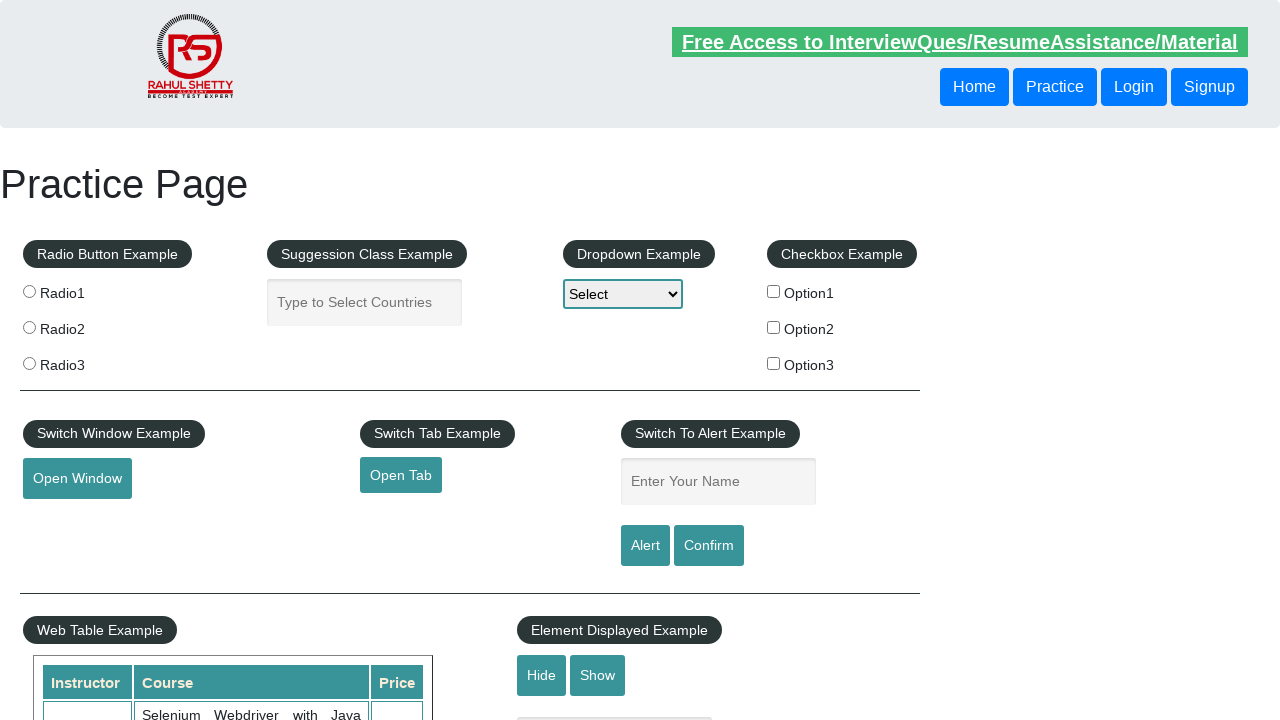

Clicked the Home button at (974, 87) on xpath=//button[text()='Home']
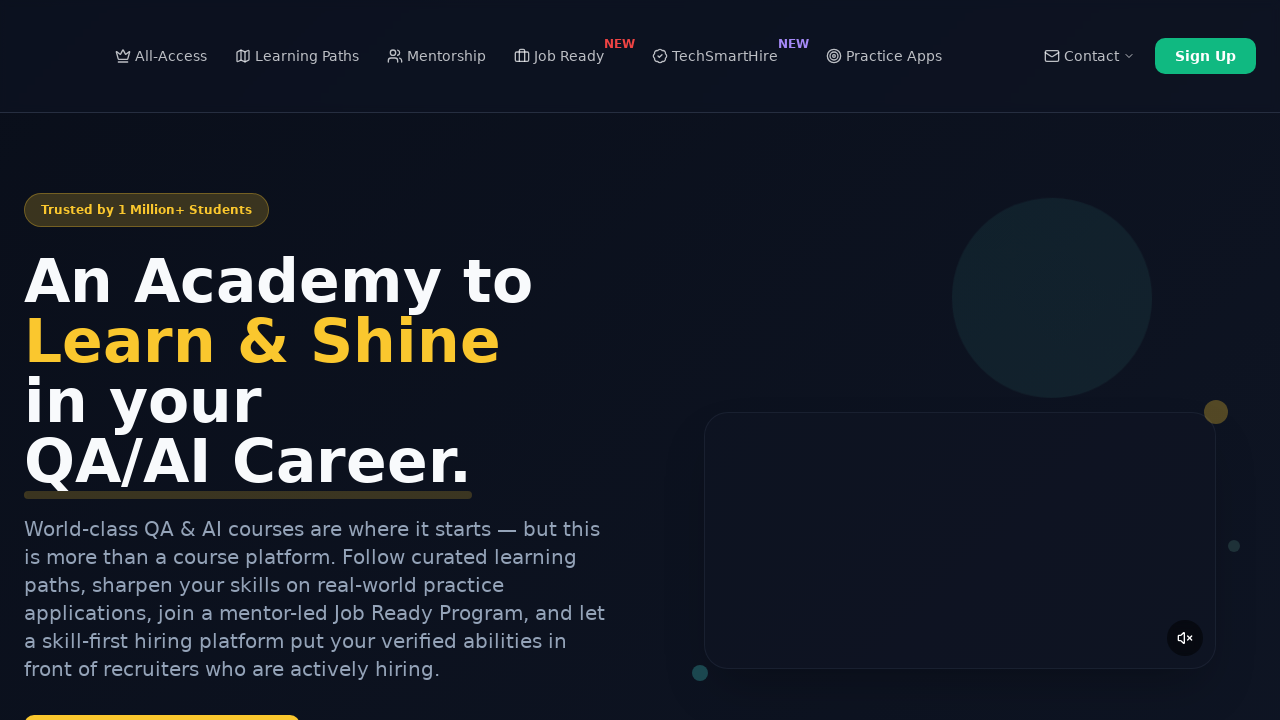

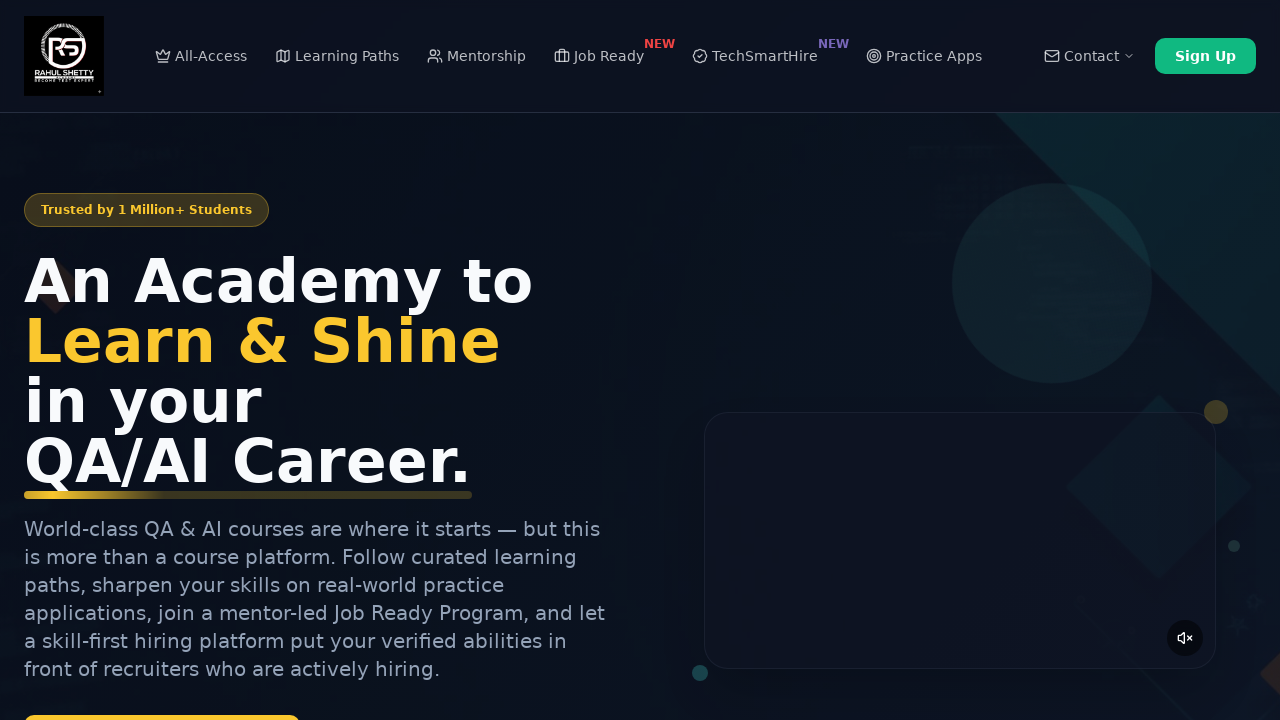